Tests file download functionality by navigating to a download test page and clicking the direct download button to initiate a file download.

Starting URL: https://testpages.herokuapp.com/styled/download/download.html

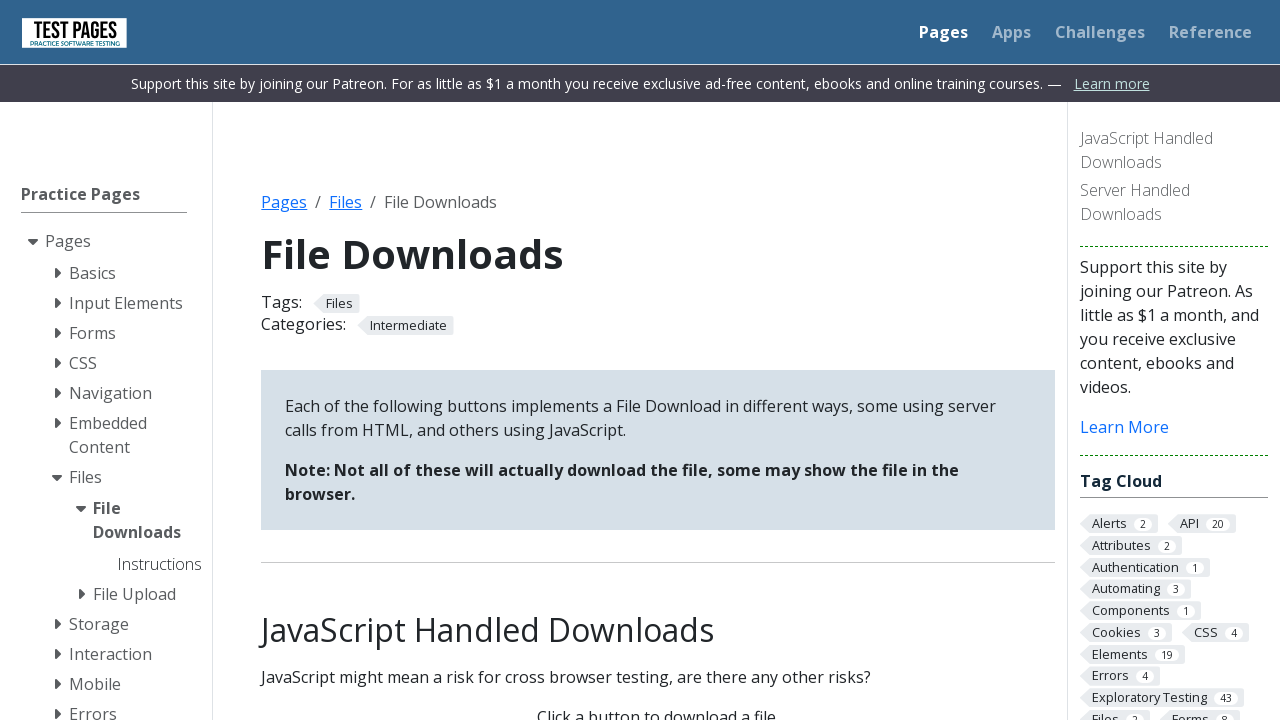

Navigated to download test page
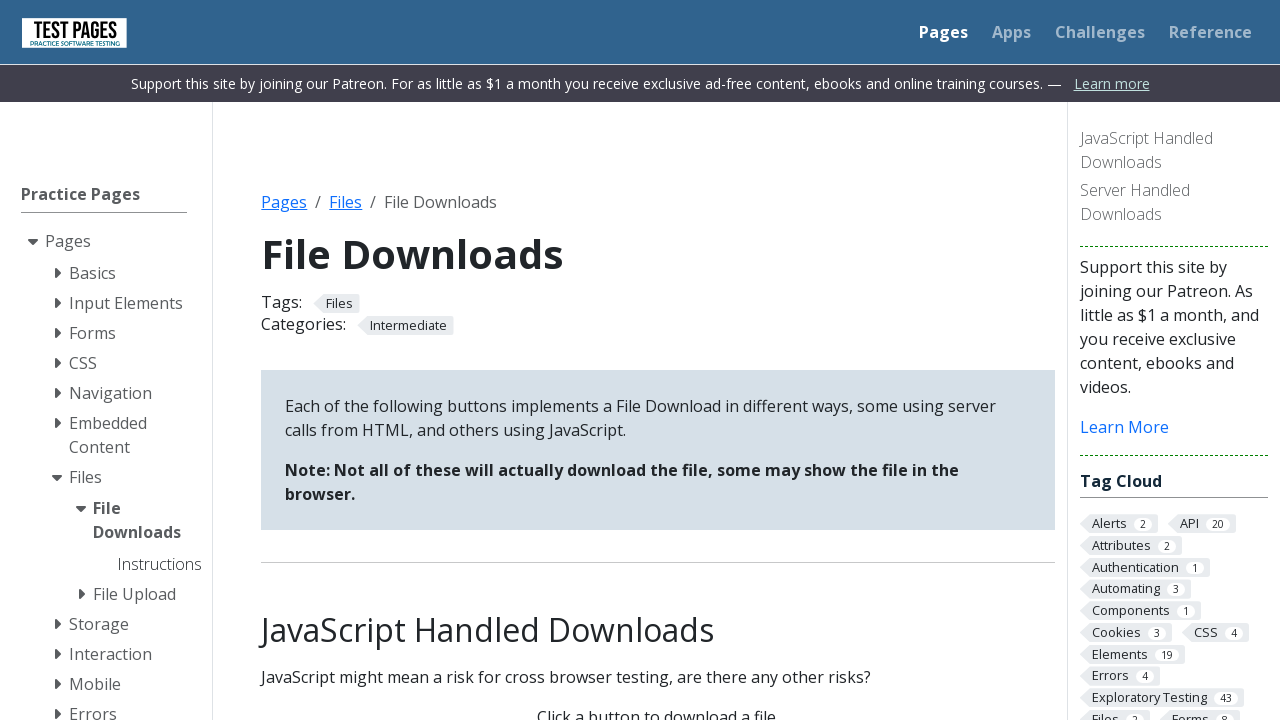

Clicked direct download button to initiate file download at (658, 361) on #direct-download
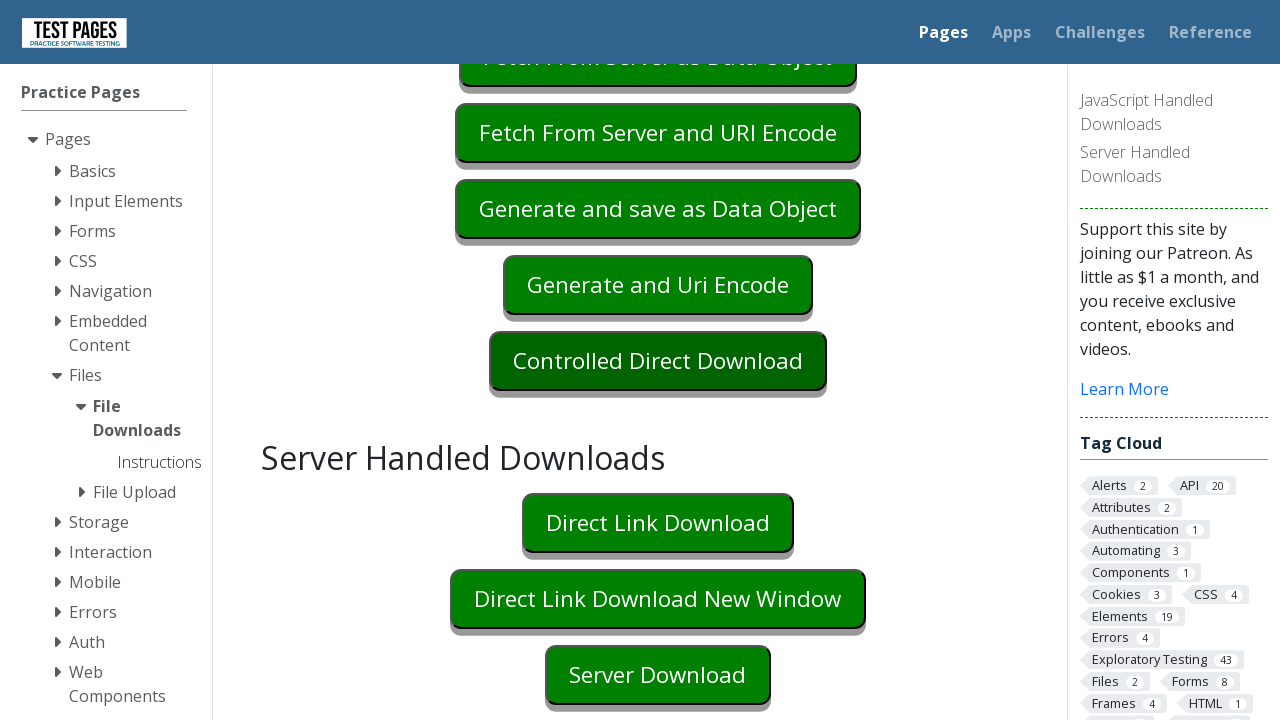

Waited 2 seconds for download to initiate
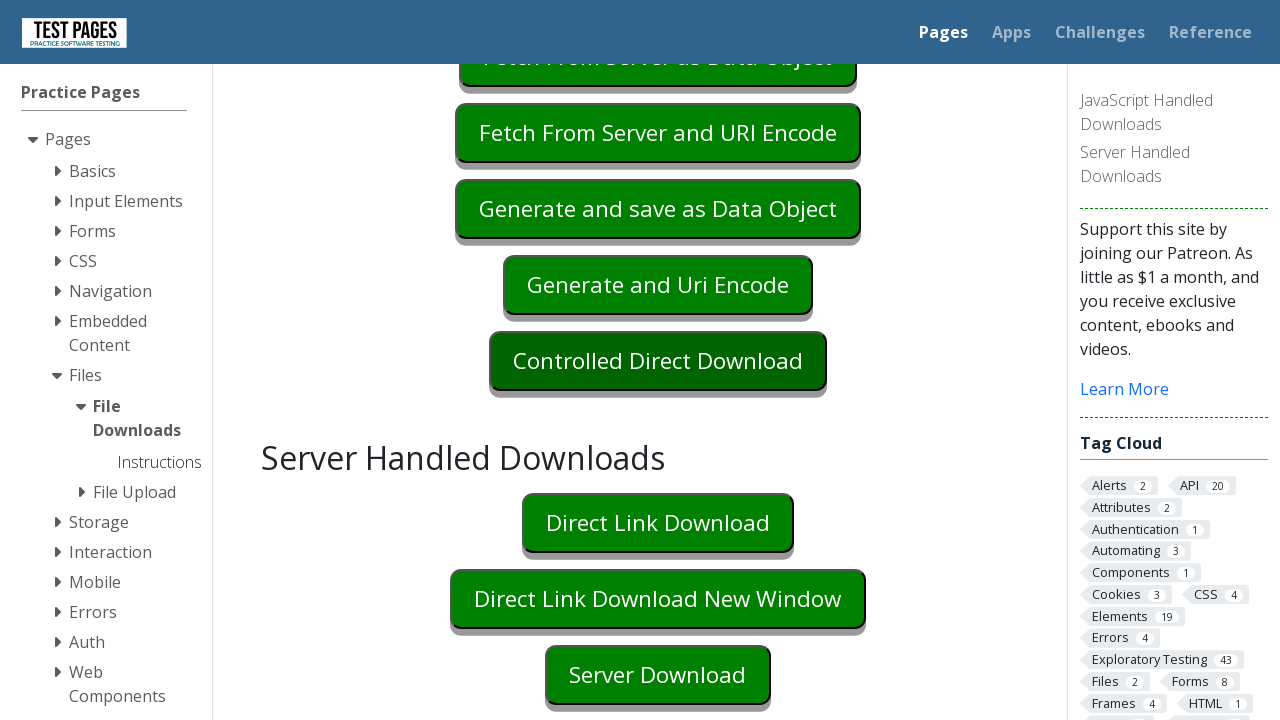

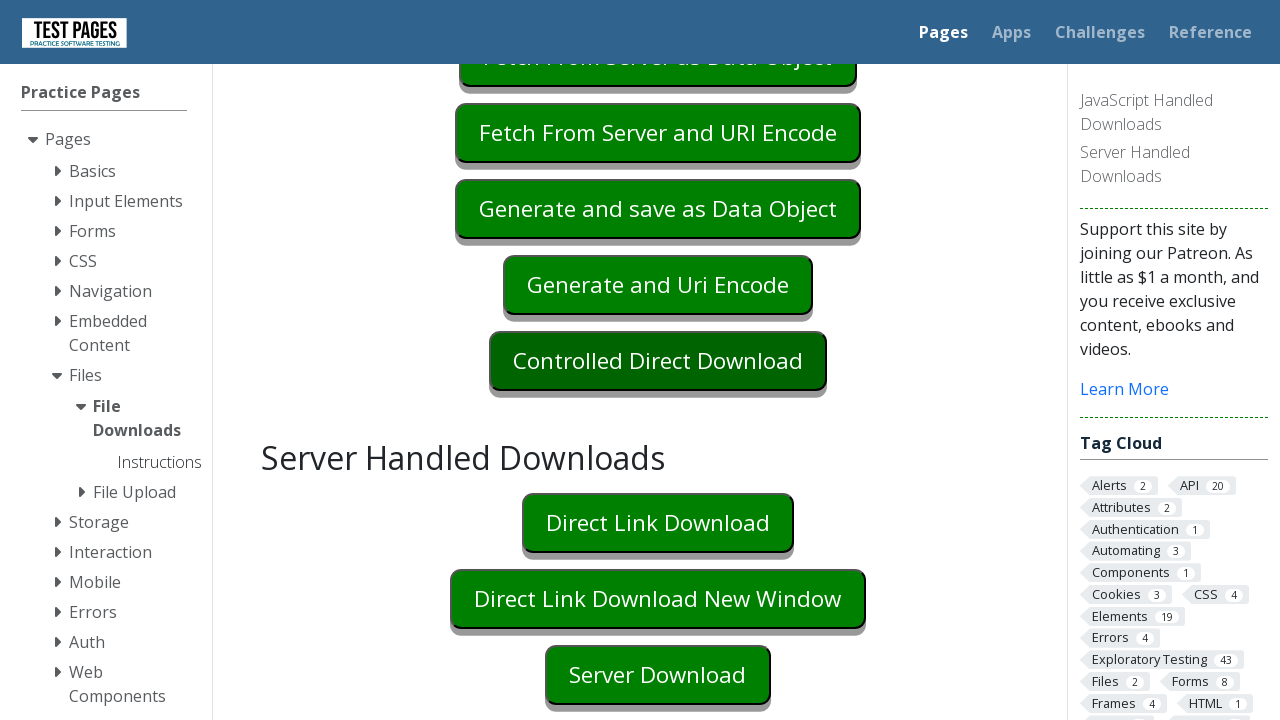